Tests explicit wait for text content by waiting for specific text to appear in an element

Starting URL: https://kristinek.github.io/site/examples/sync

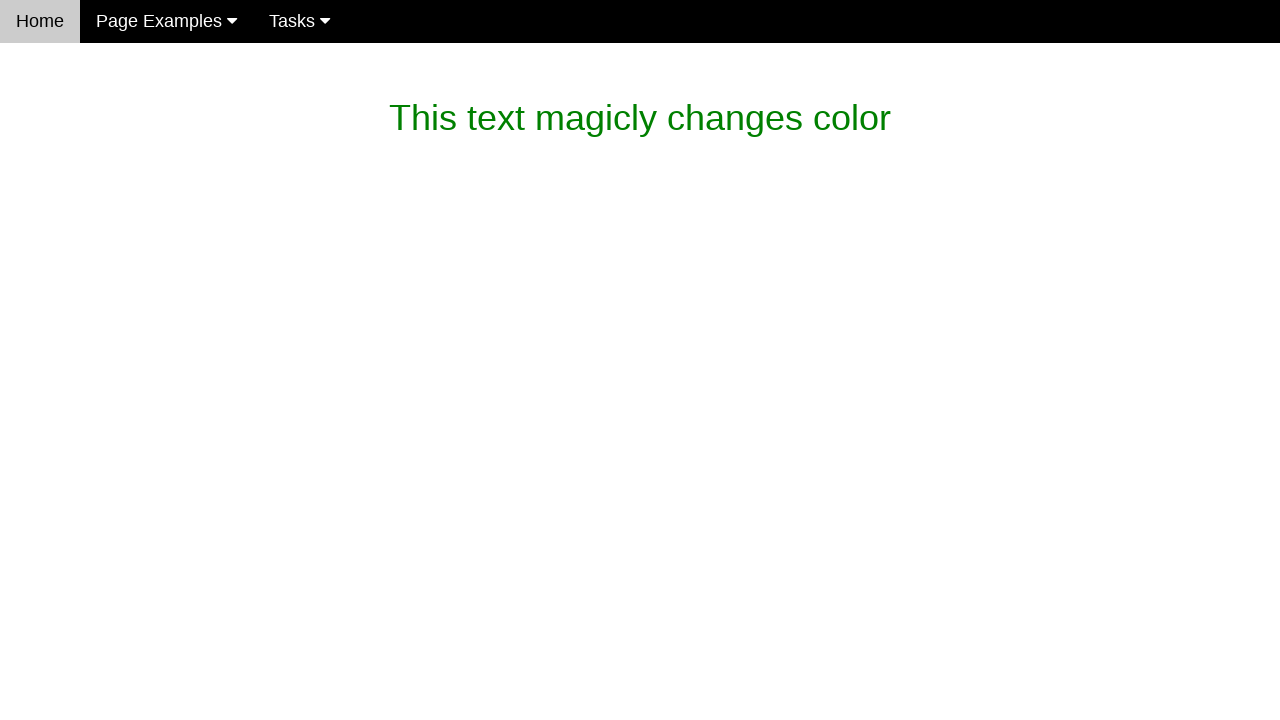

Verified initial text content in #magic_text element
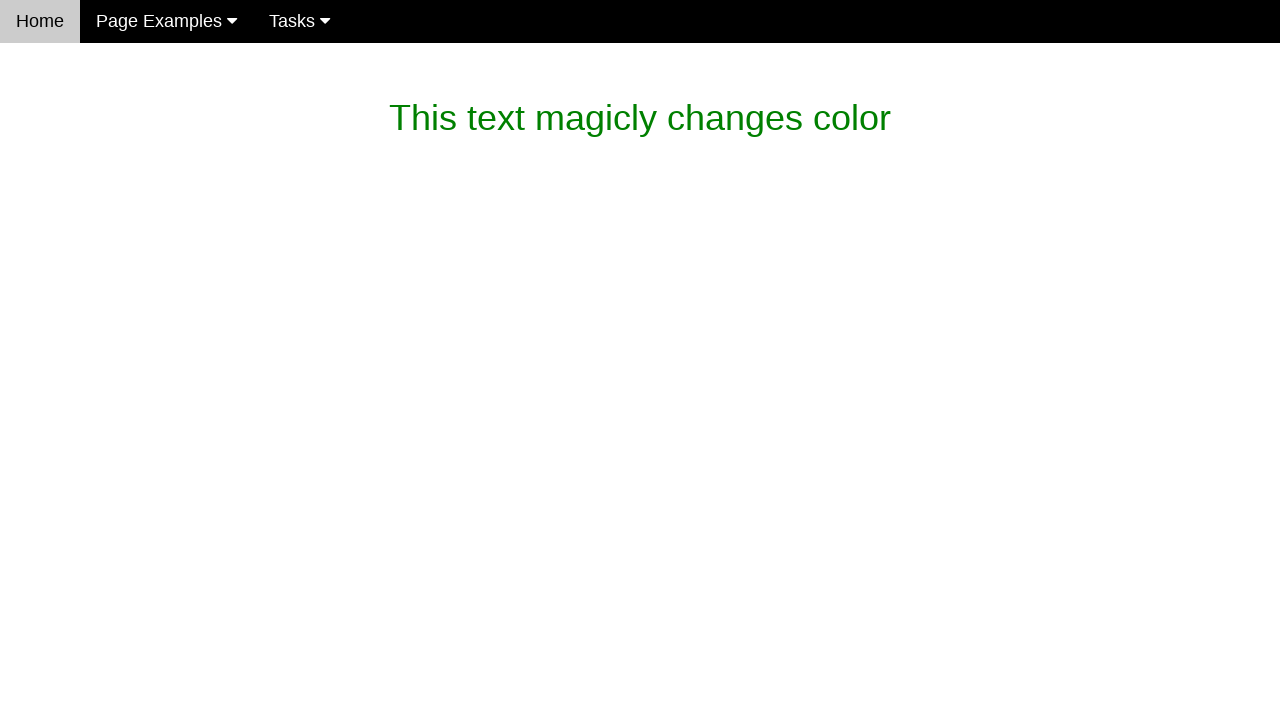

Waited for 'dev' text to appear in paragraph element
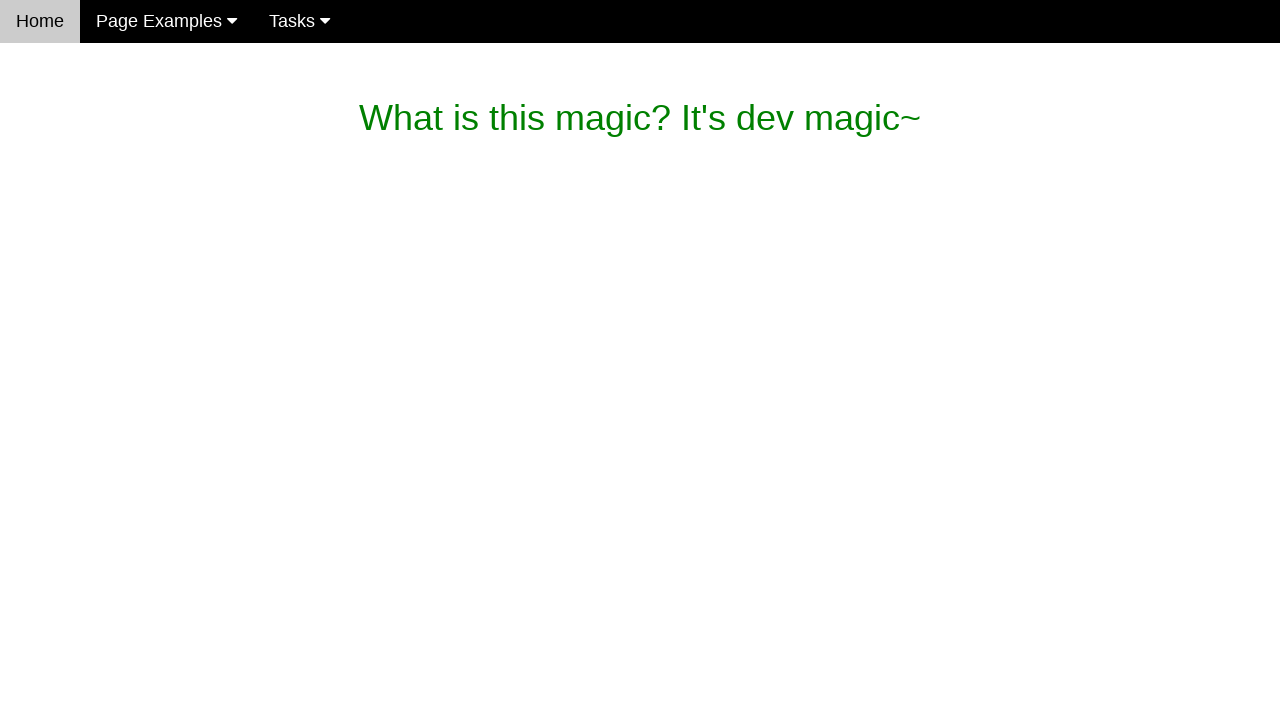

Verified text has changed to 'What is this magic? It's dev magic~'
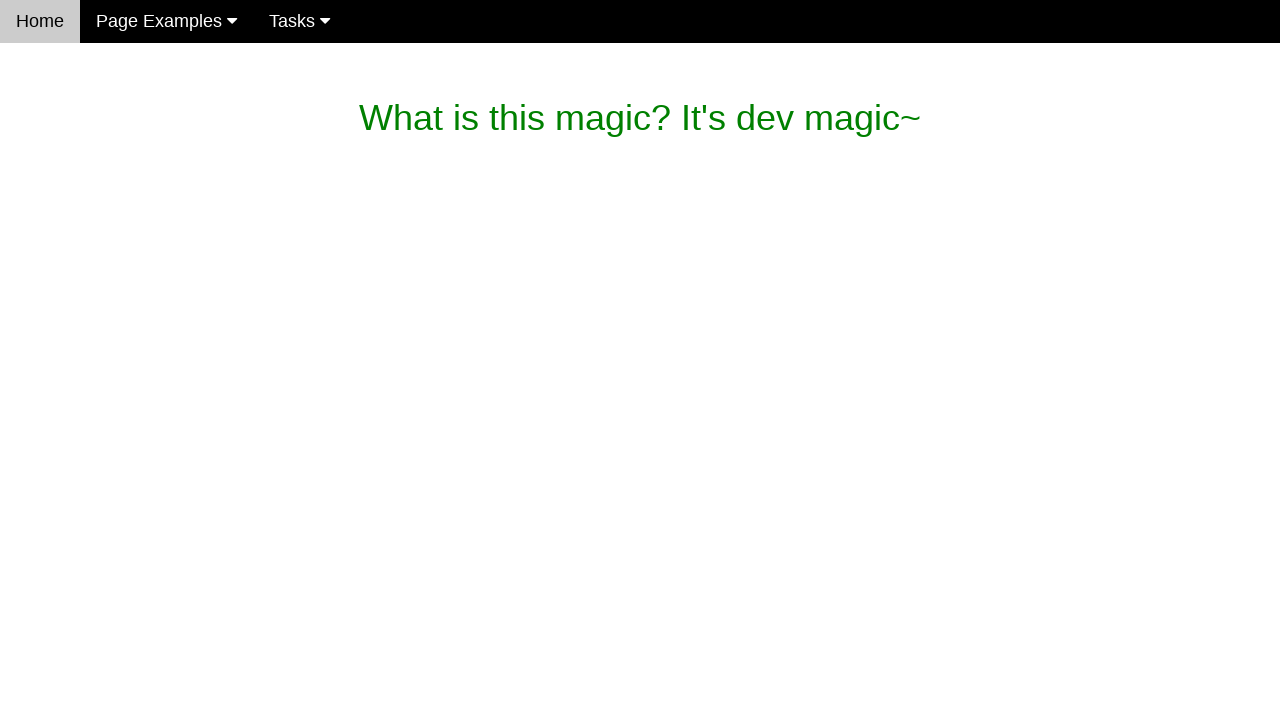

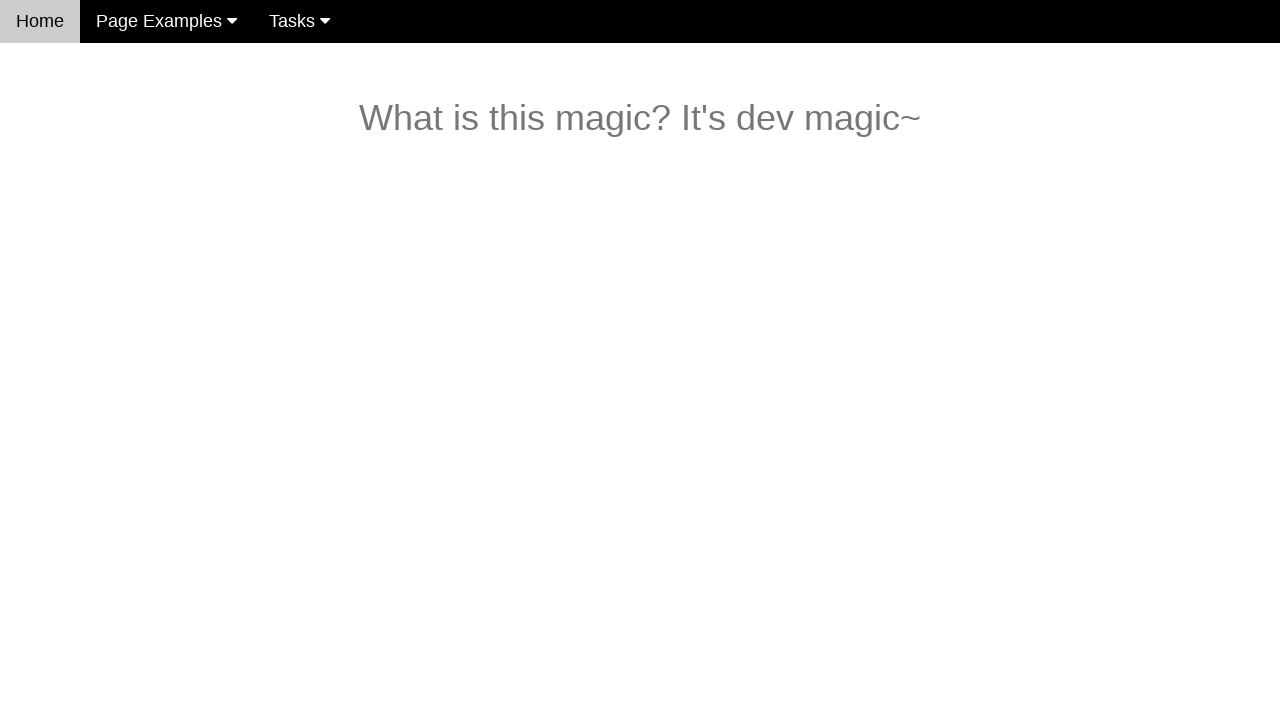